Tests autosuggest dropdown functionality by typing "Ind" and selecting "Indonesia" from the suggested options

Starting URL: https://rahulshettyacademy.com/dropdownsPractise

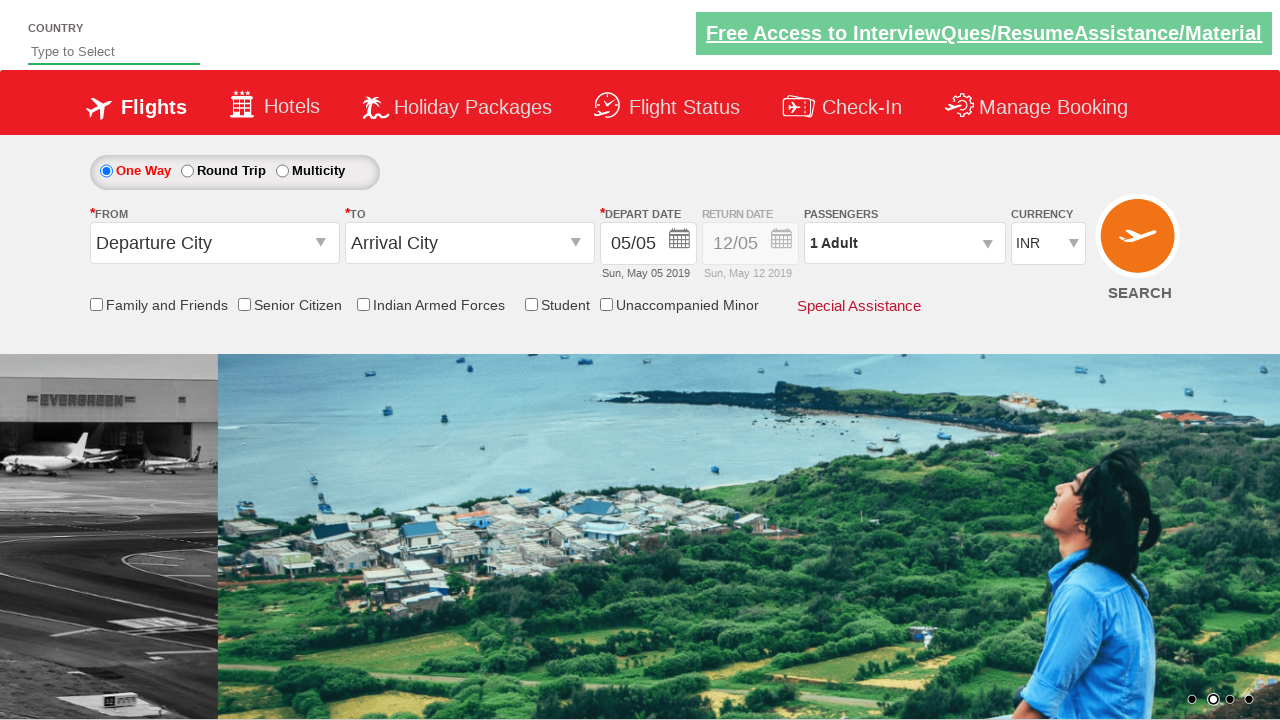

Typed 'Ind' in the autosuggest field on #autosuggest
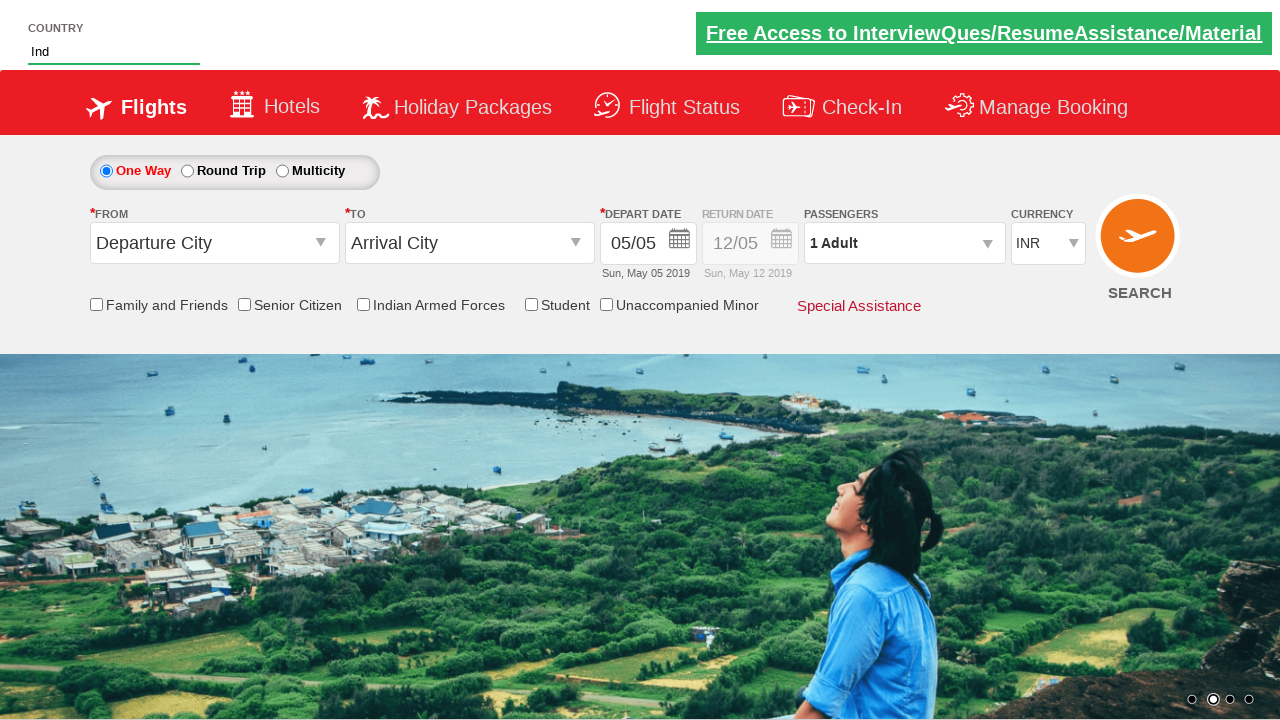

Autosuggest dropdown appeared with options
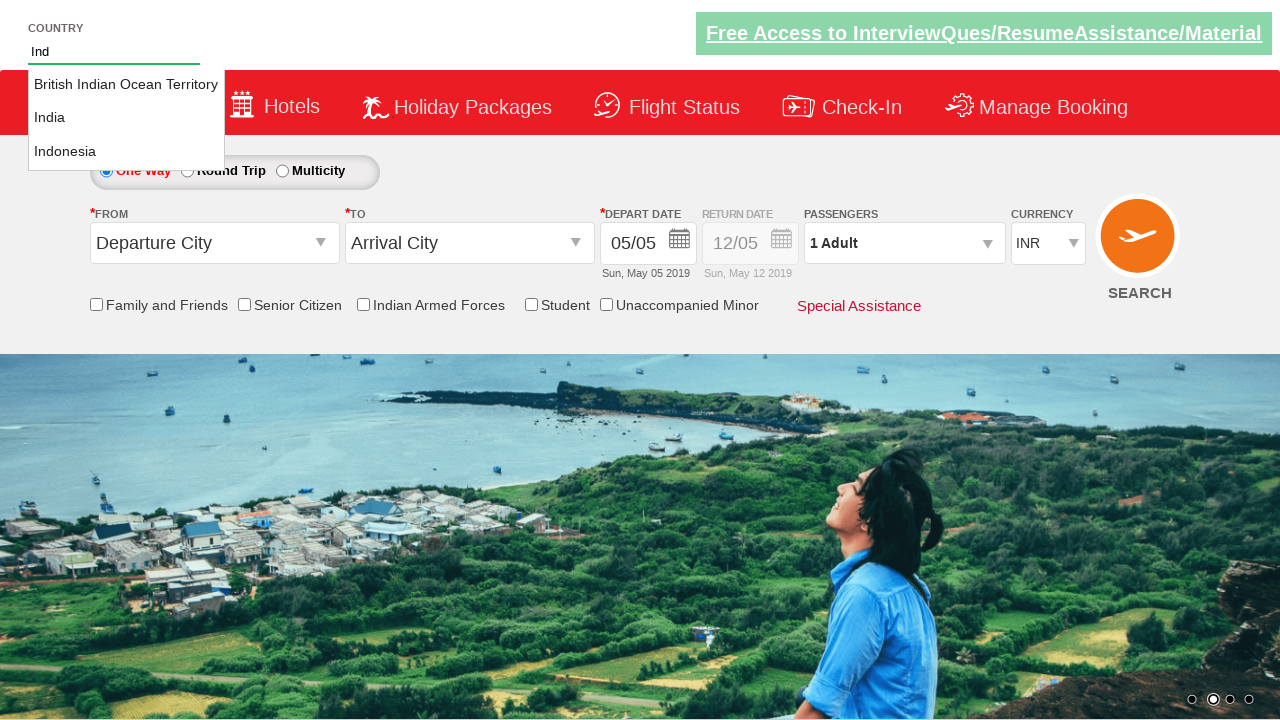

Retrieved all suggestion options from dropdown
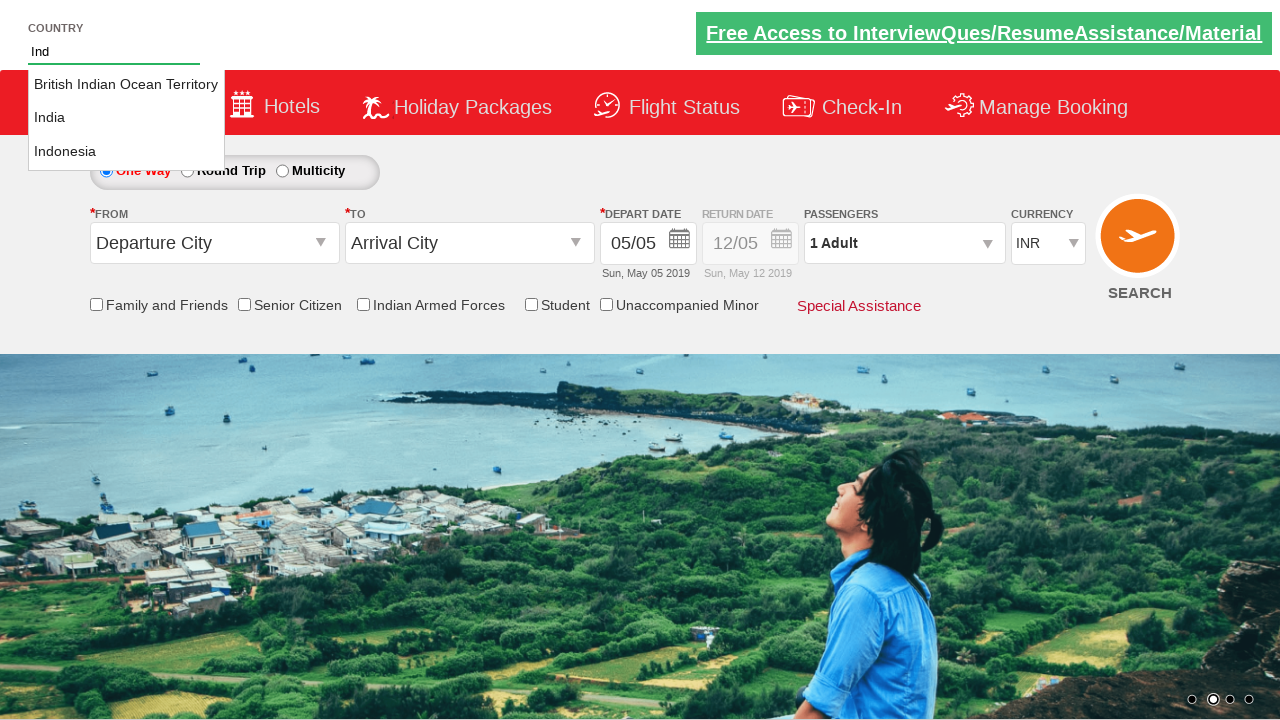

Selected 'Indonesia' from the autosuggest dropdown at (126, 152) on li[class*='ui-menu-item'] a >> nth=2
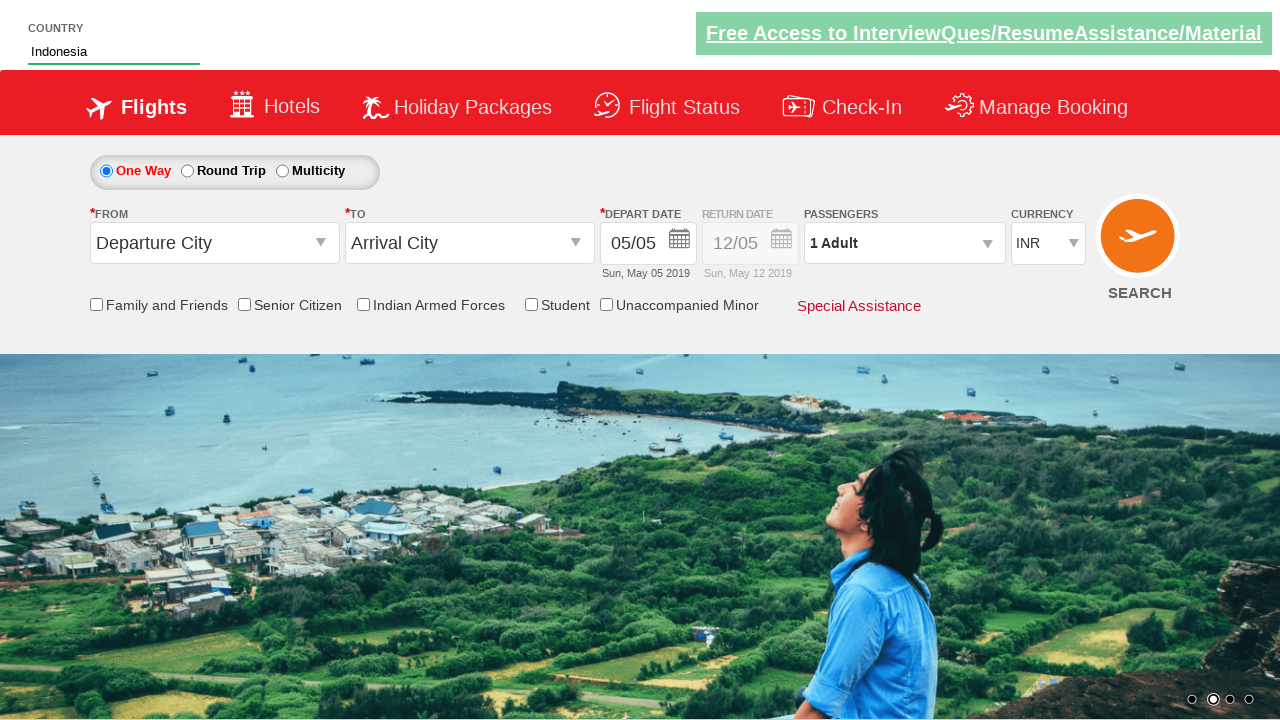

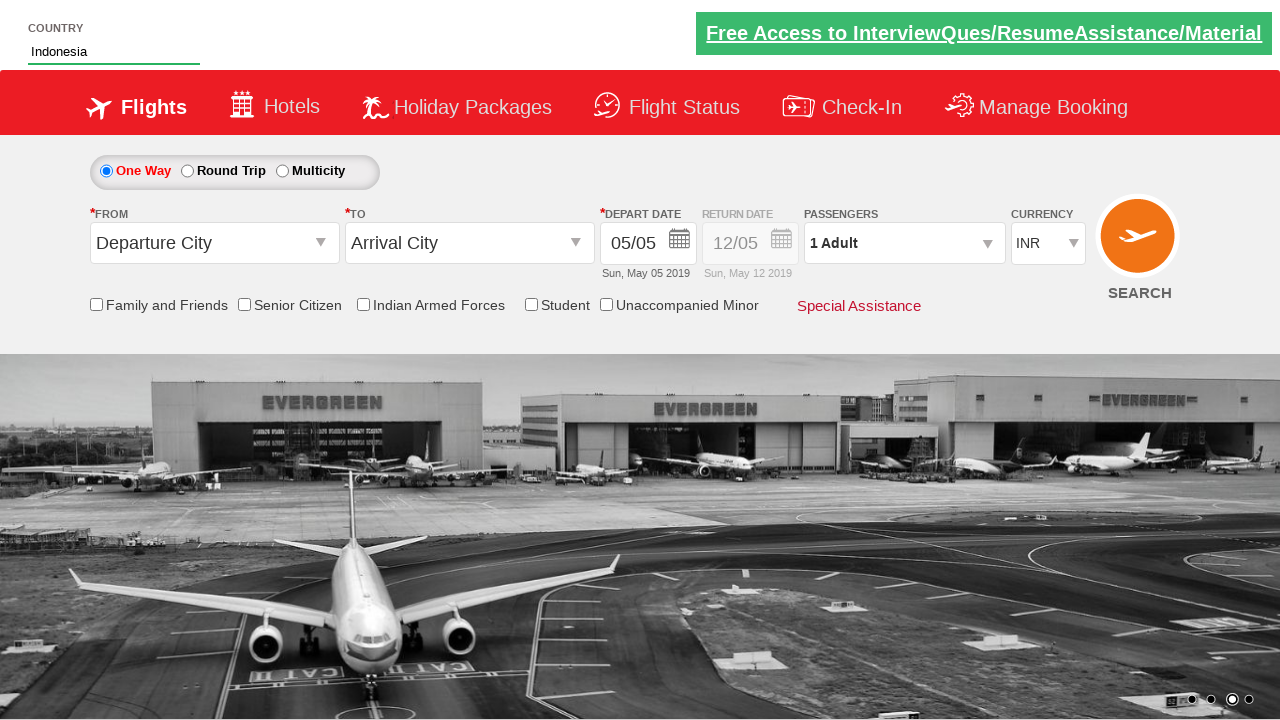